Opens the UFRJ (Federal University of Rio de Janeiro) website and waits for the page to load

Starting URL: http://www.ufrj.br

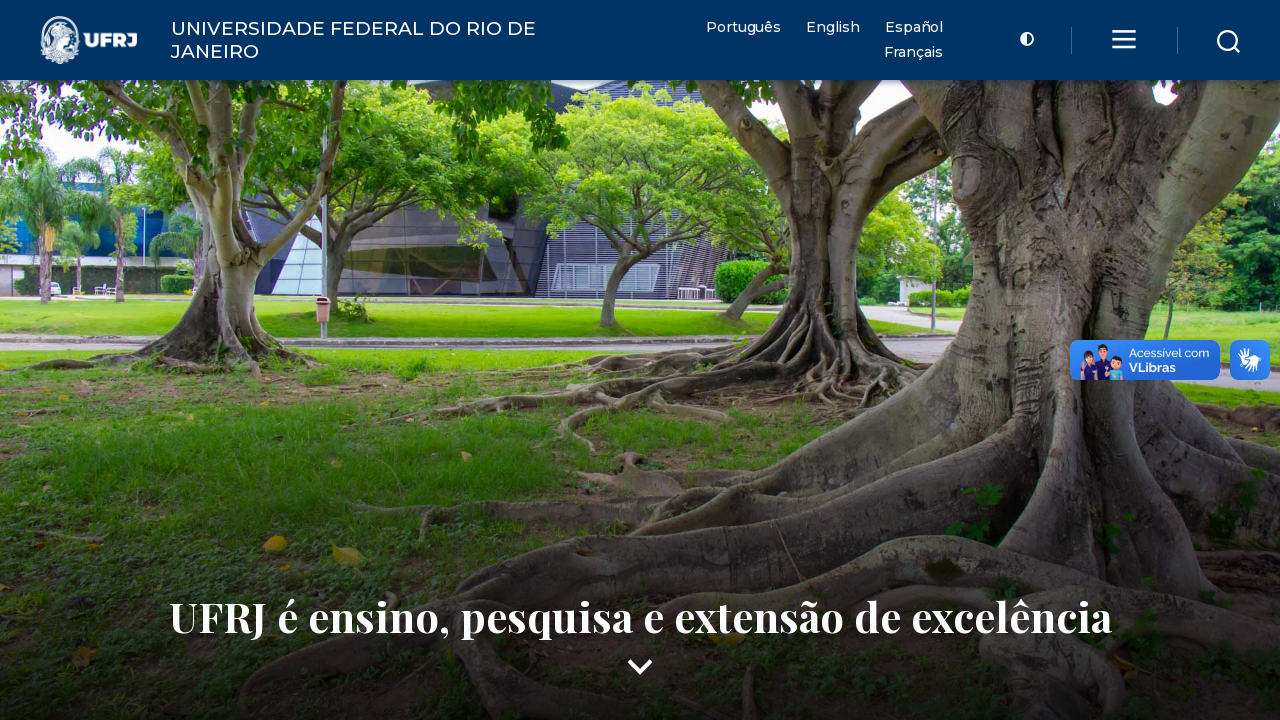

Waited for UFRJ website to fully load (networkidle state)
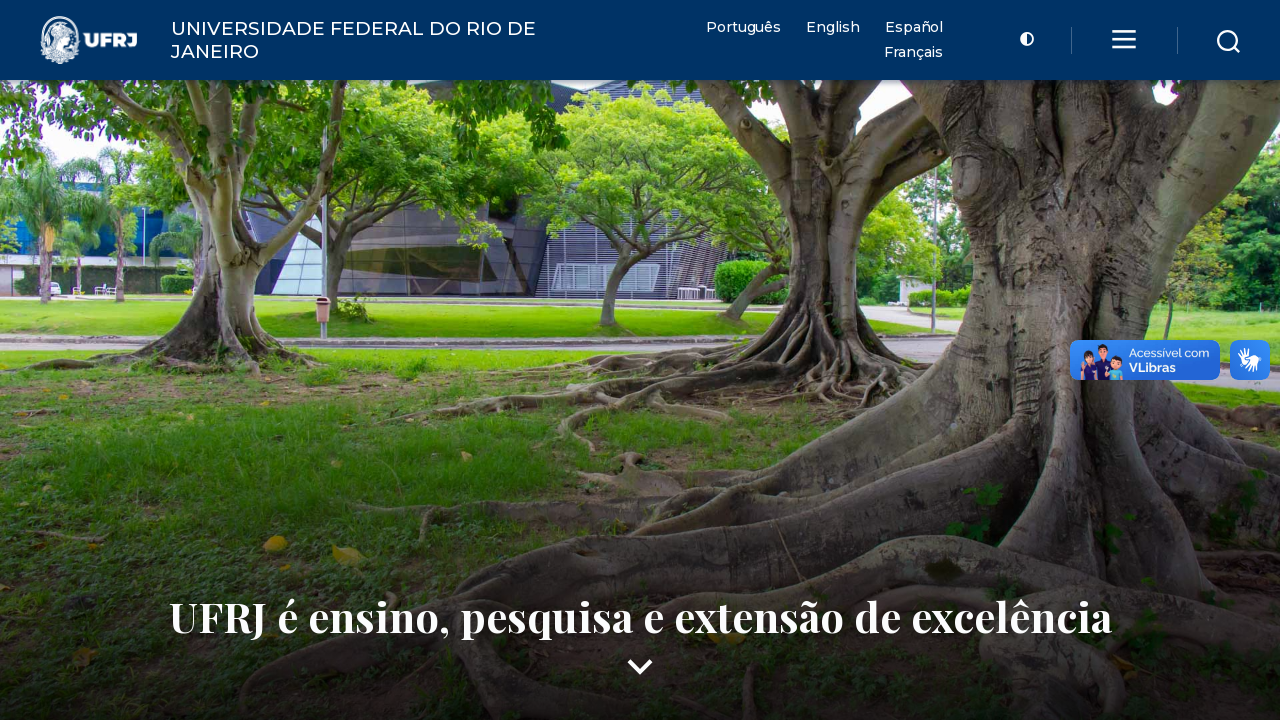

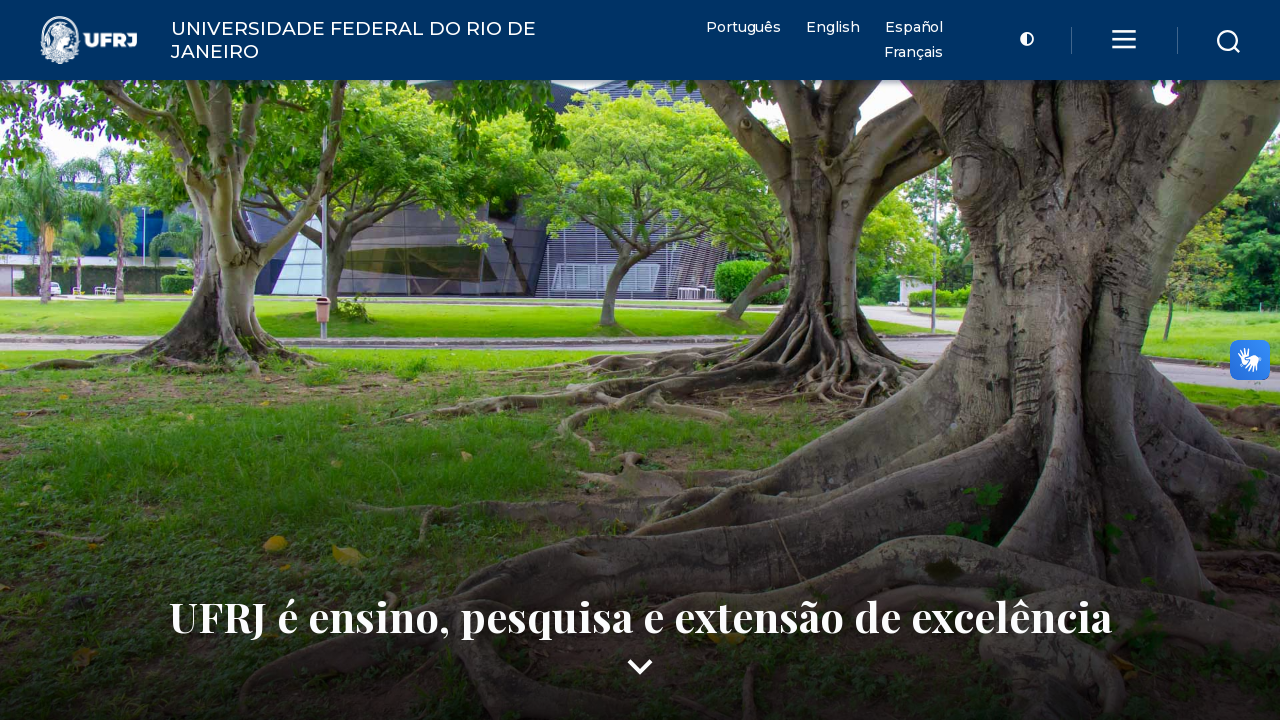